Navigates to the RedBus website and verifies that the welcome page is displayed by checking the page title matches the expected value.

Starting URL: https://www.redbus.in/

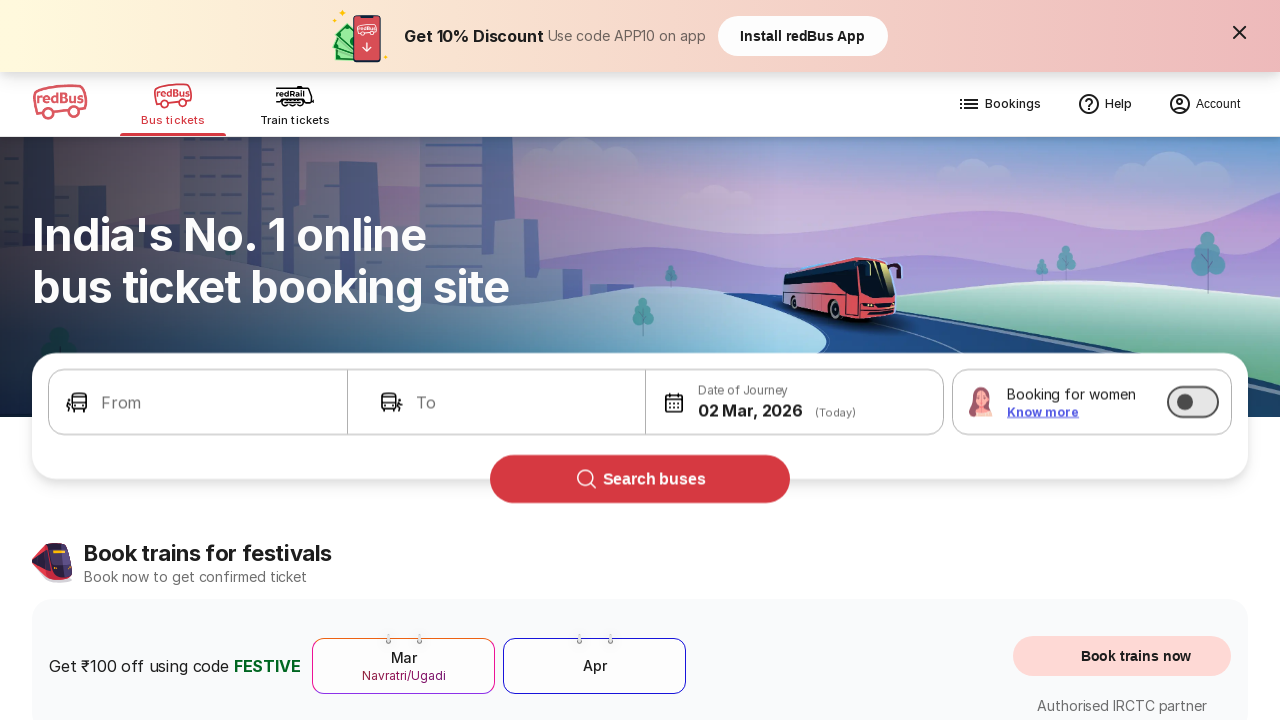

Waited for page to load with domcontentloaded state
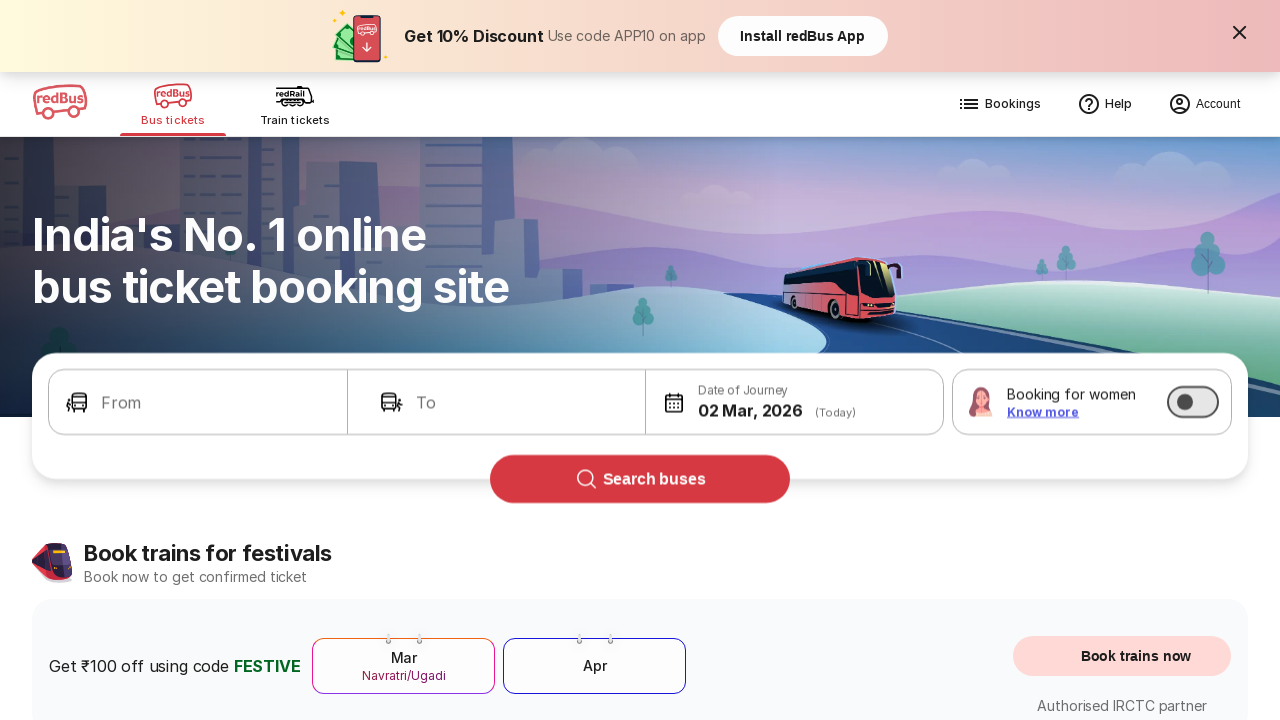

Retrieved page title
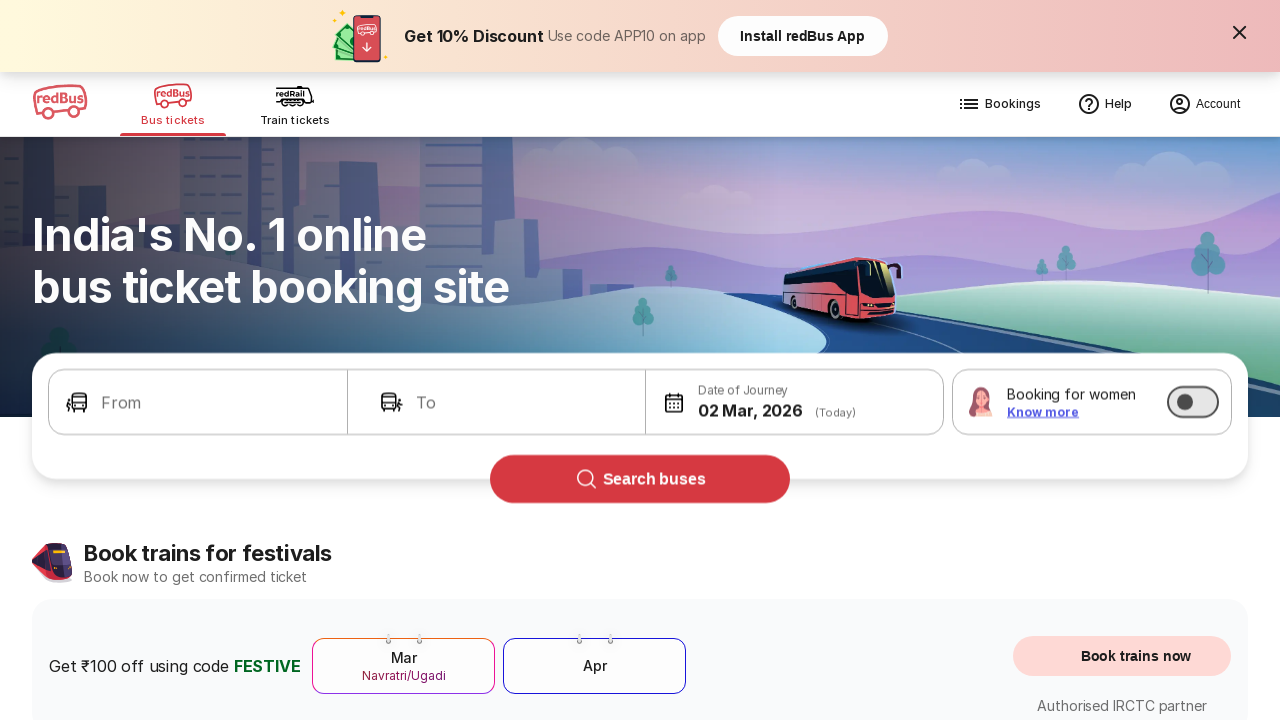

Welcome page verification failed - page title does not match expected value
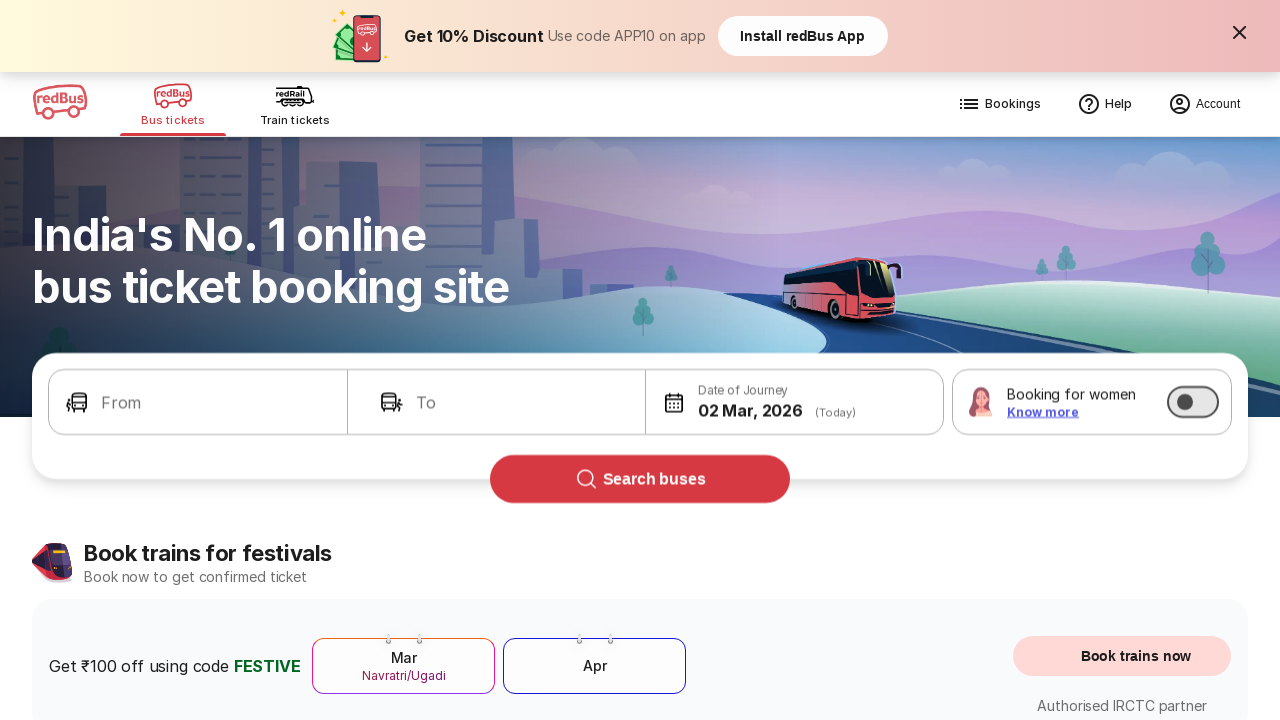

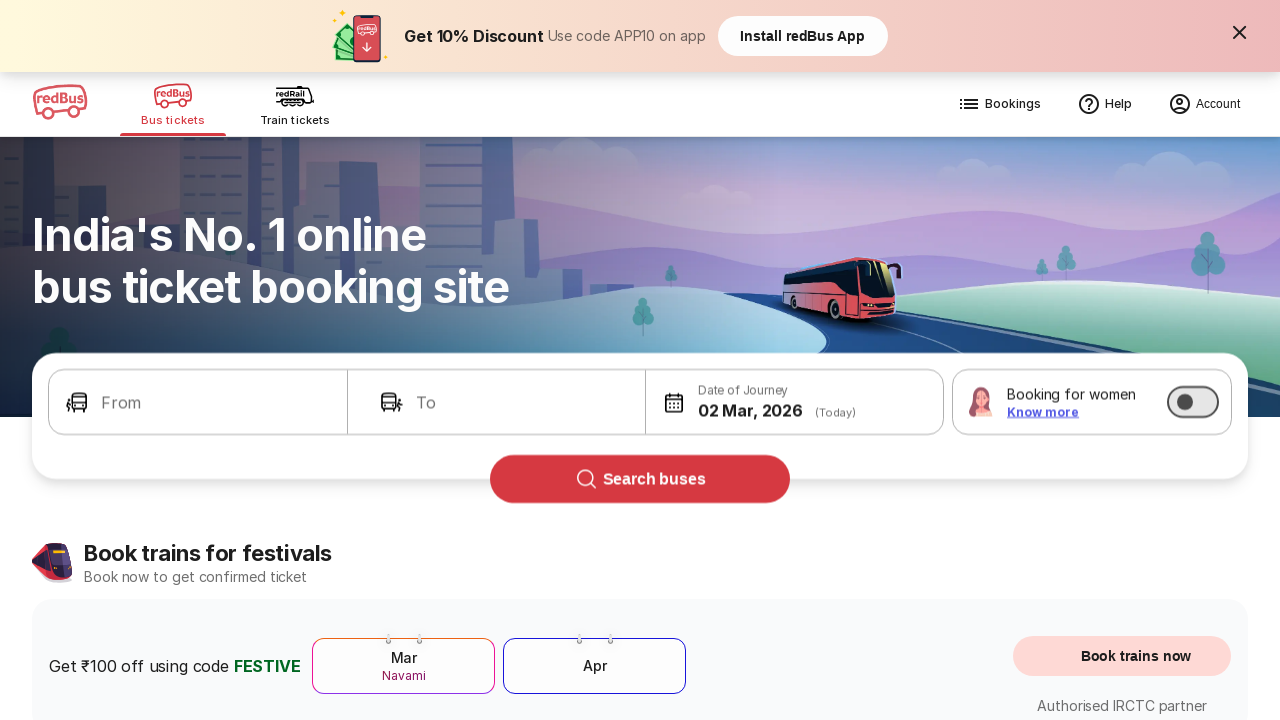